Tests dynamic content loading by clicking a generate button and waiting for text containing "meaning" to appear in a specific element

Starting URL: https://training-support.net/webelements/dynamic-content

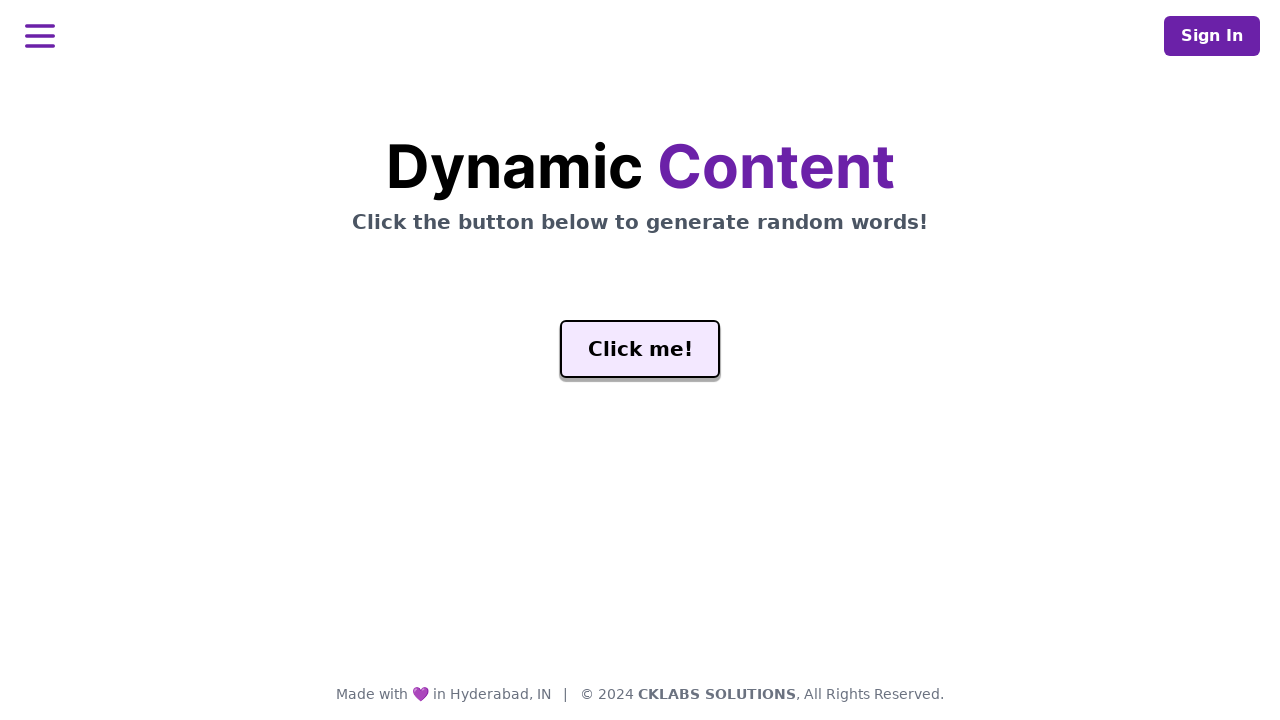

Navigated to dynamic content page
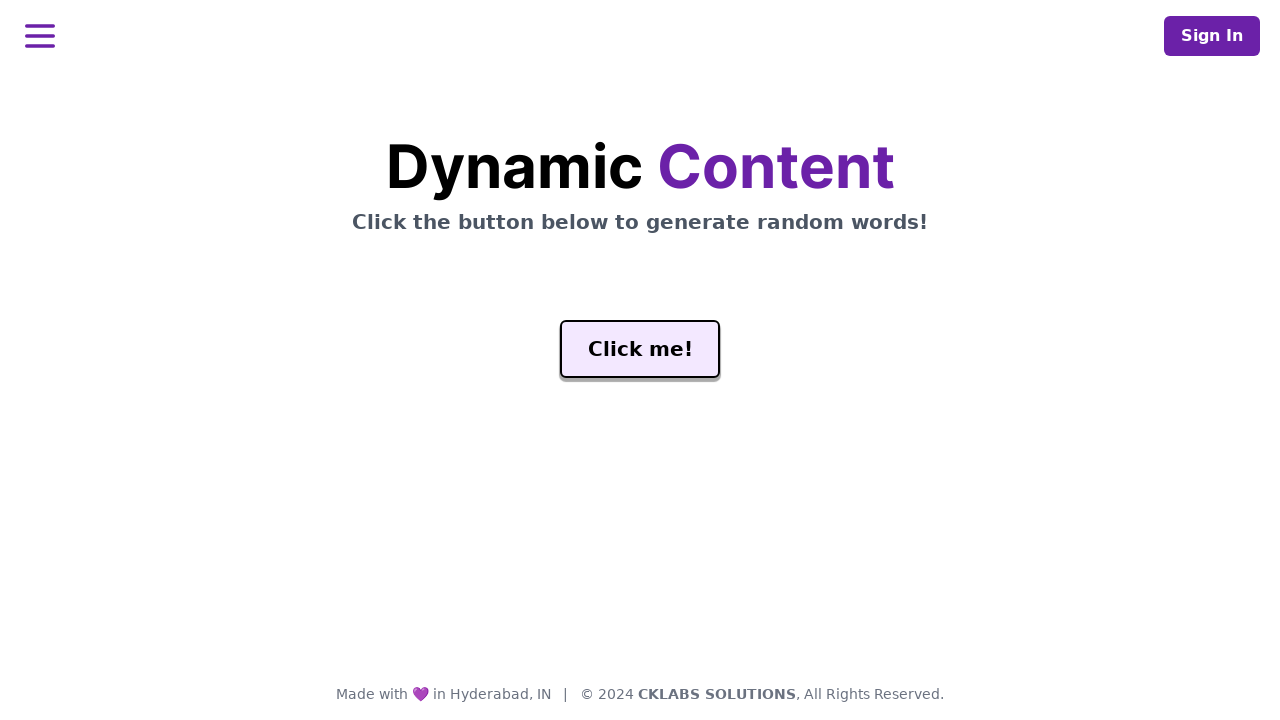

Clicked generate button to trigger dynamic content loading at (640, 349) on #genButton
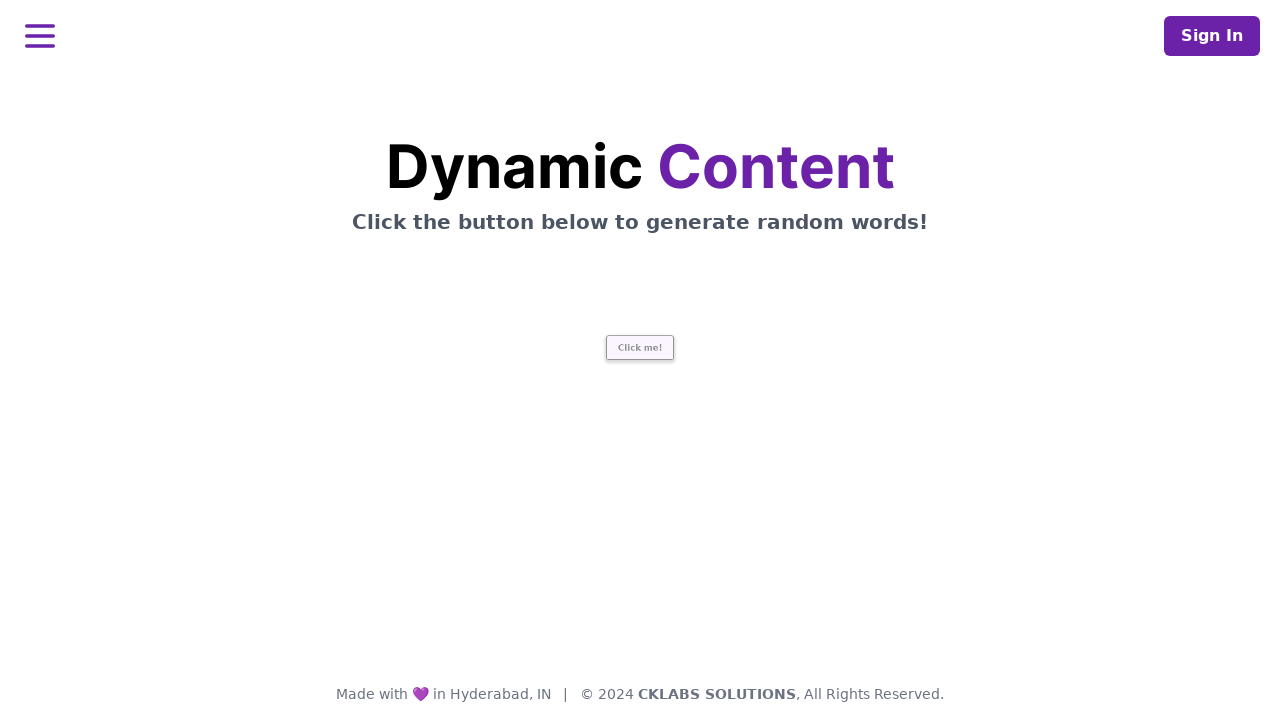

Waited for word element to contain 'meaning' text
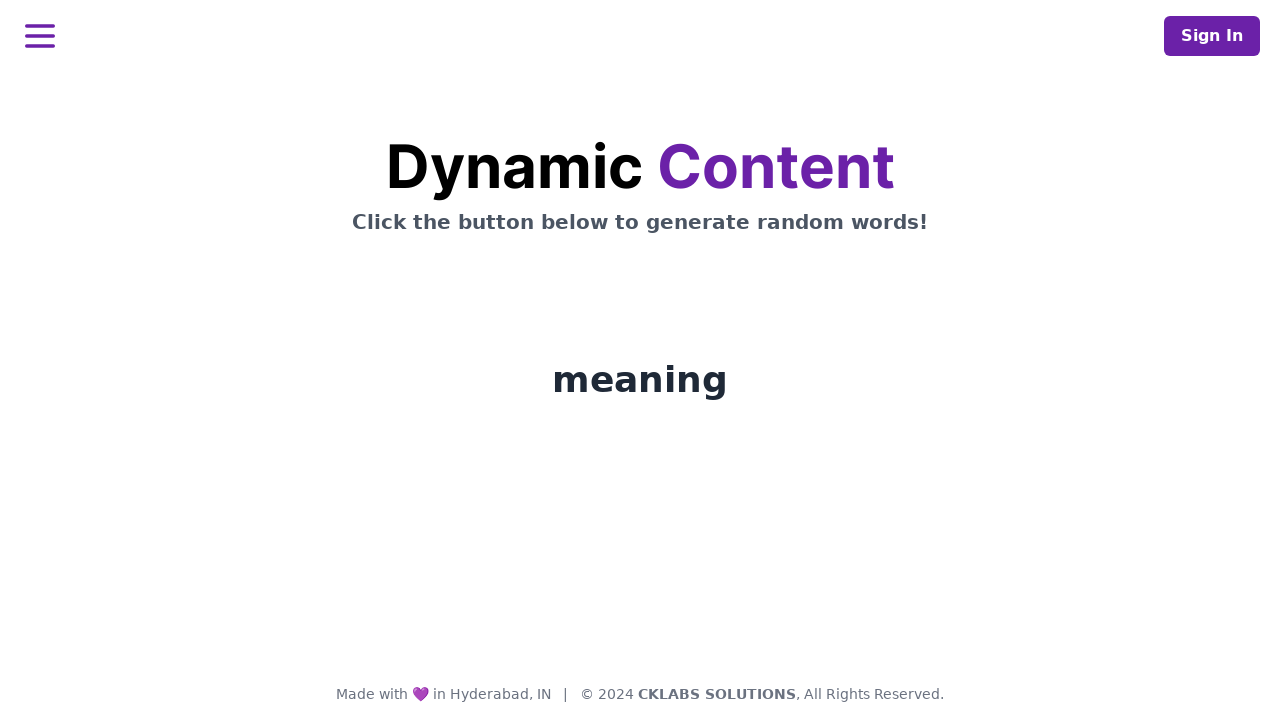

Verified word element is visible and loaded
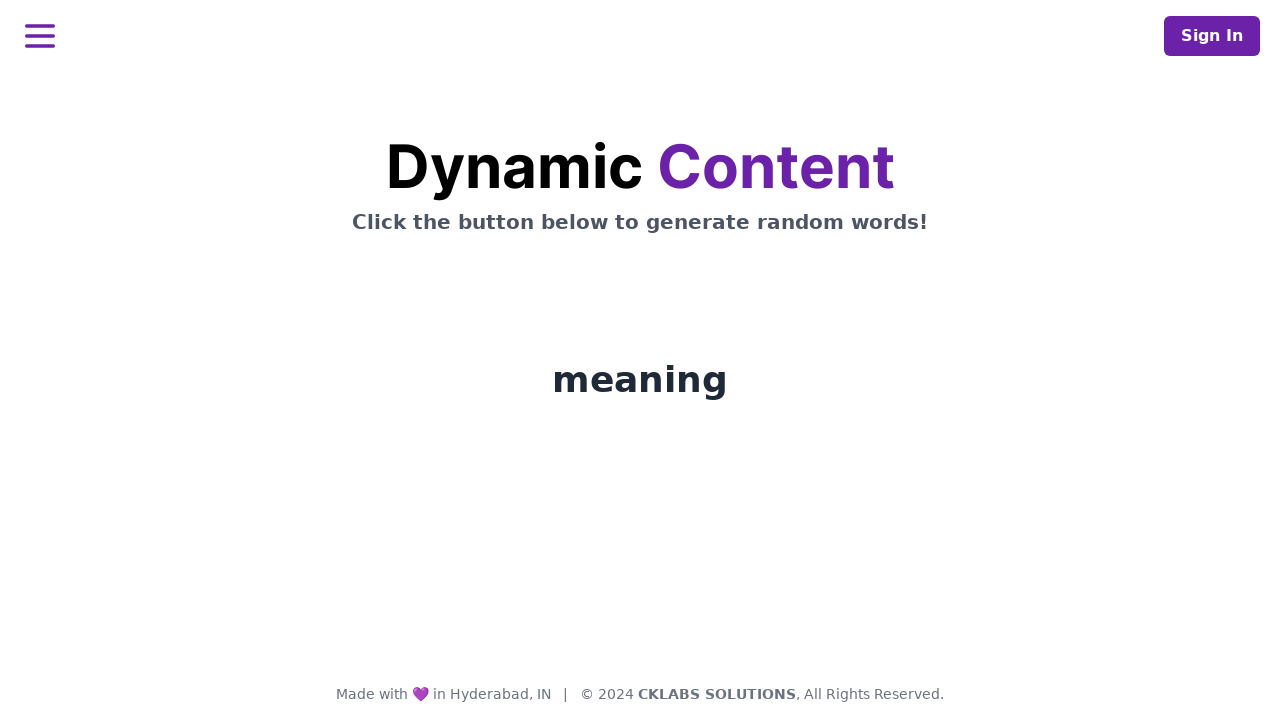

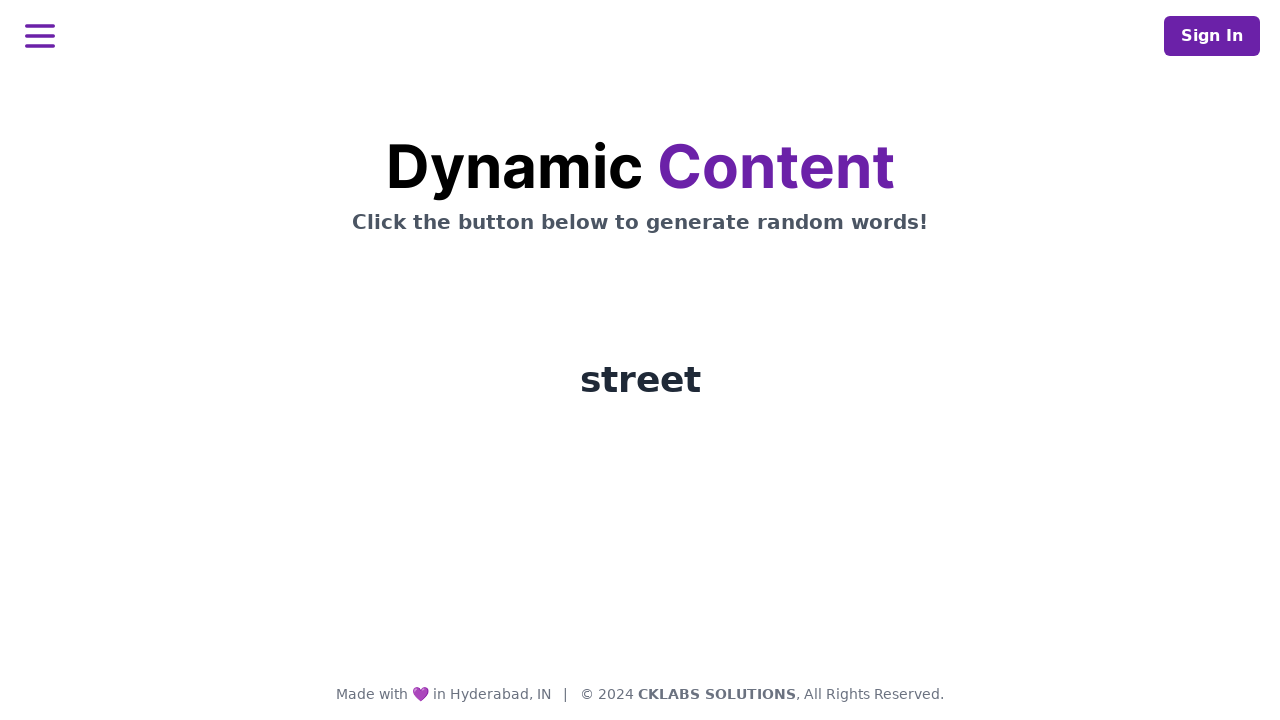